Tests drag and drop functionality by dragging a football element to two different drop zones sequentially

Starting URL: https://training-support.net/webelements/drag-drop

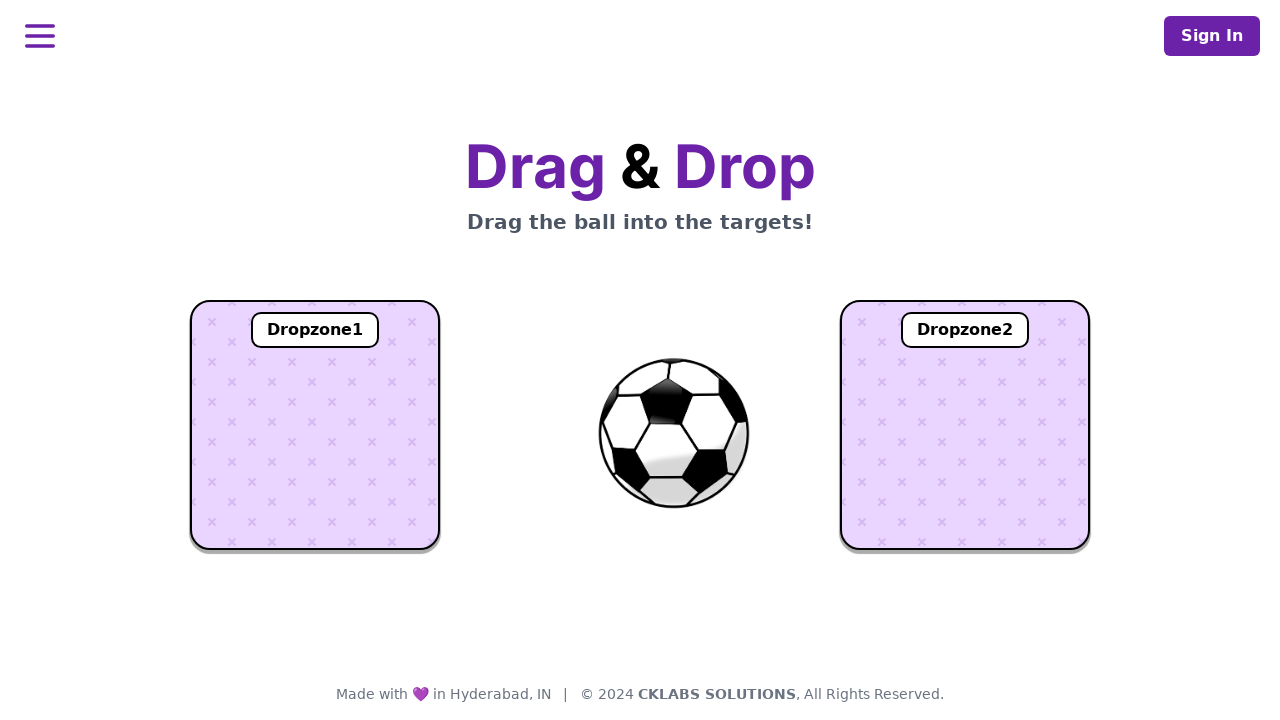

Located football element with id 'ball'
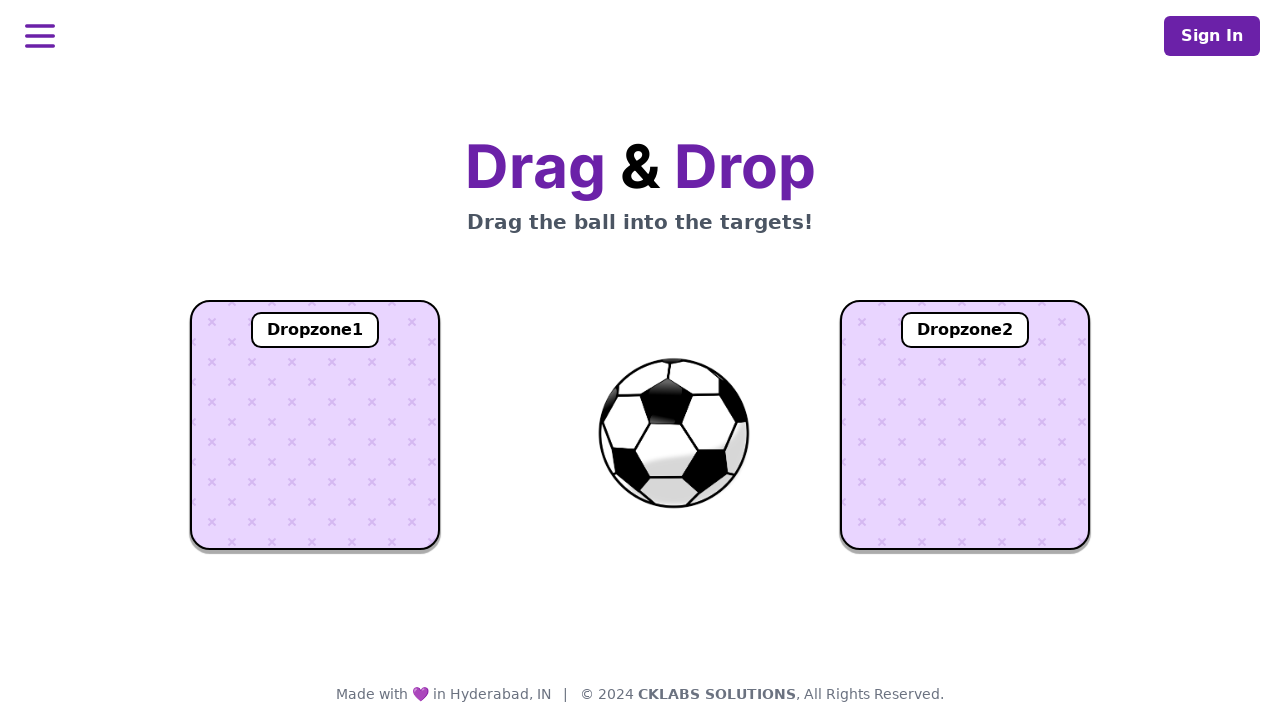

Located dropzone1 element
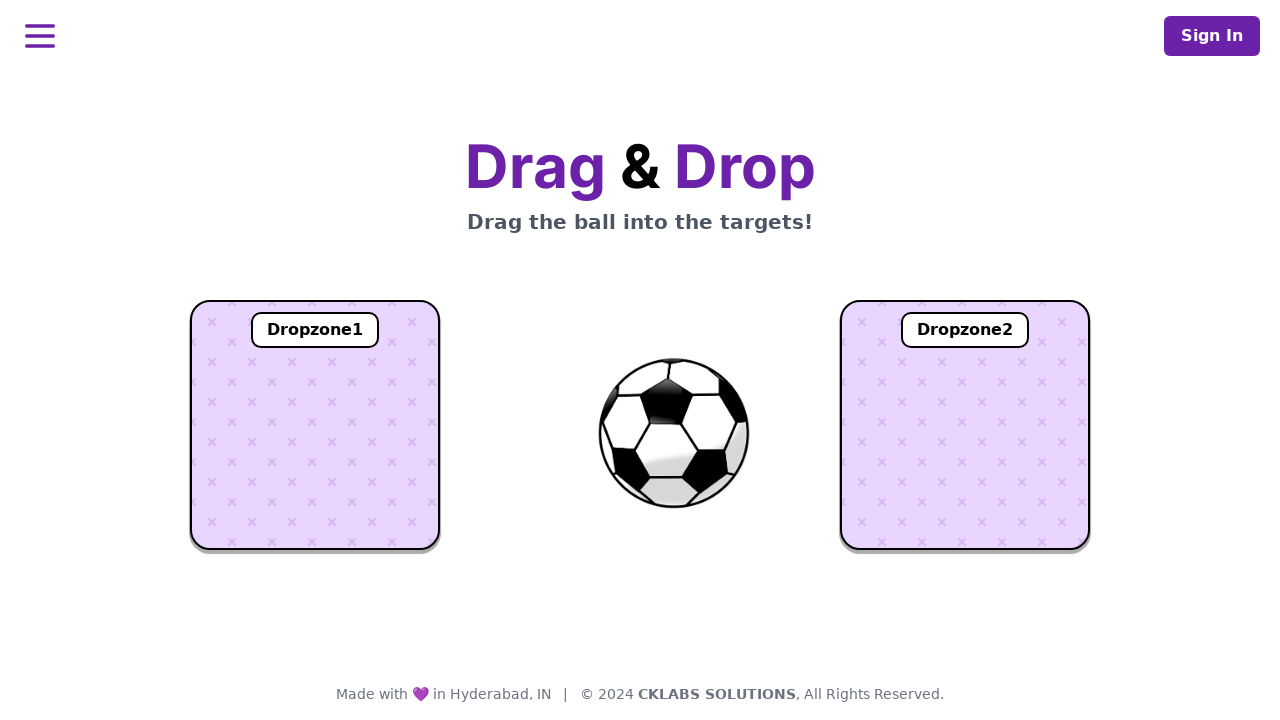

Located dropzone2 element
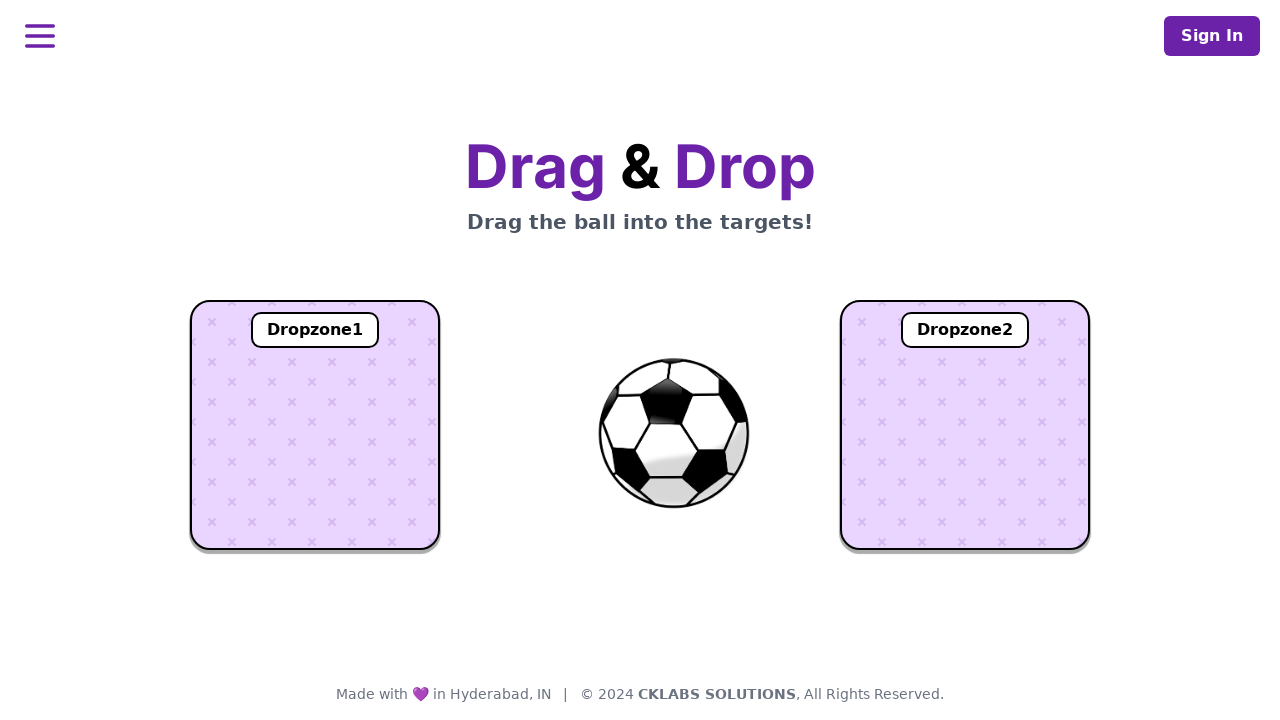

Dragged football element to dropzone1 at (315, 425)
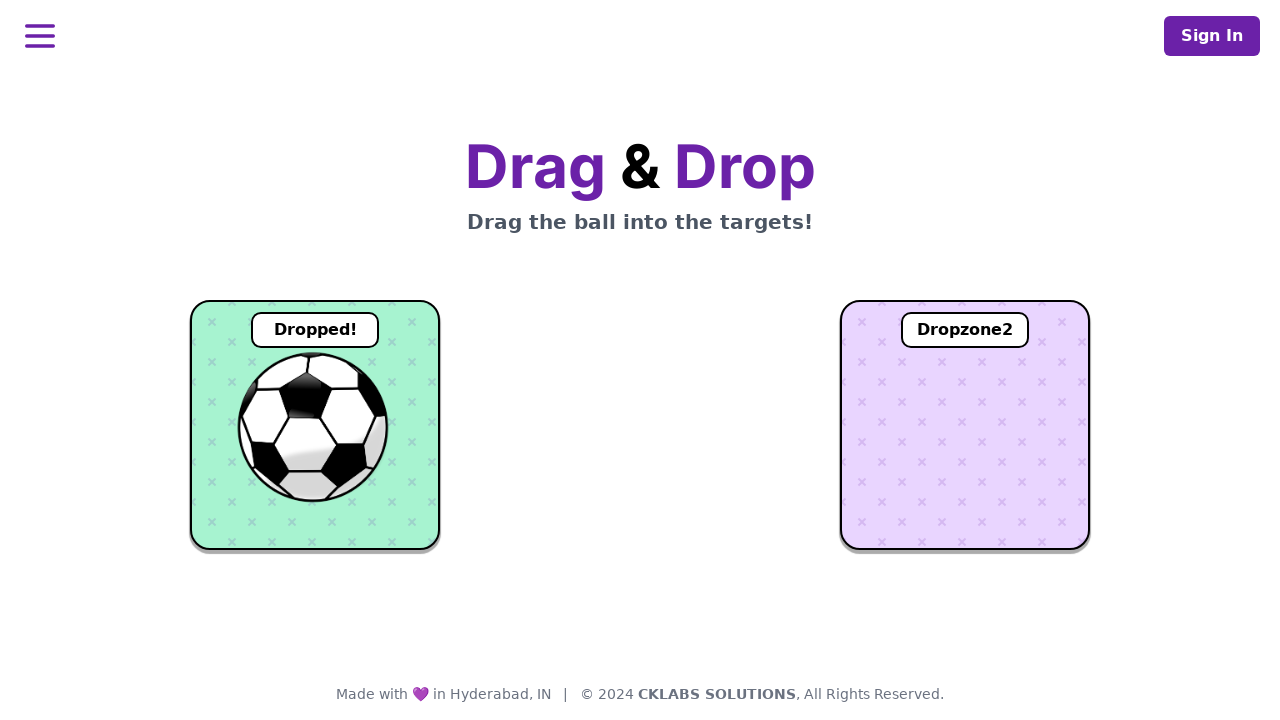

Dragged football element to dropzone2 at (965, 425)
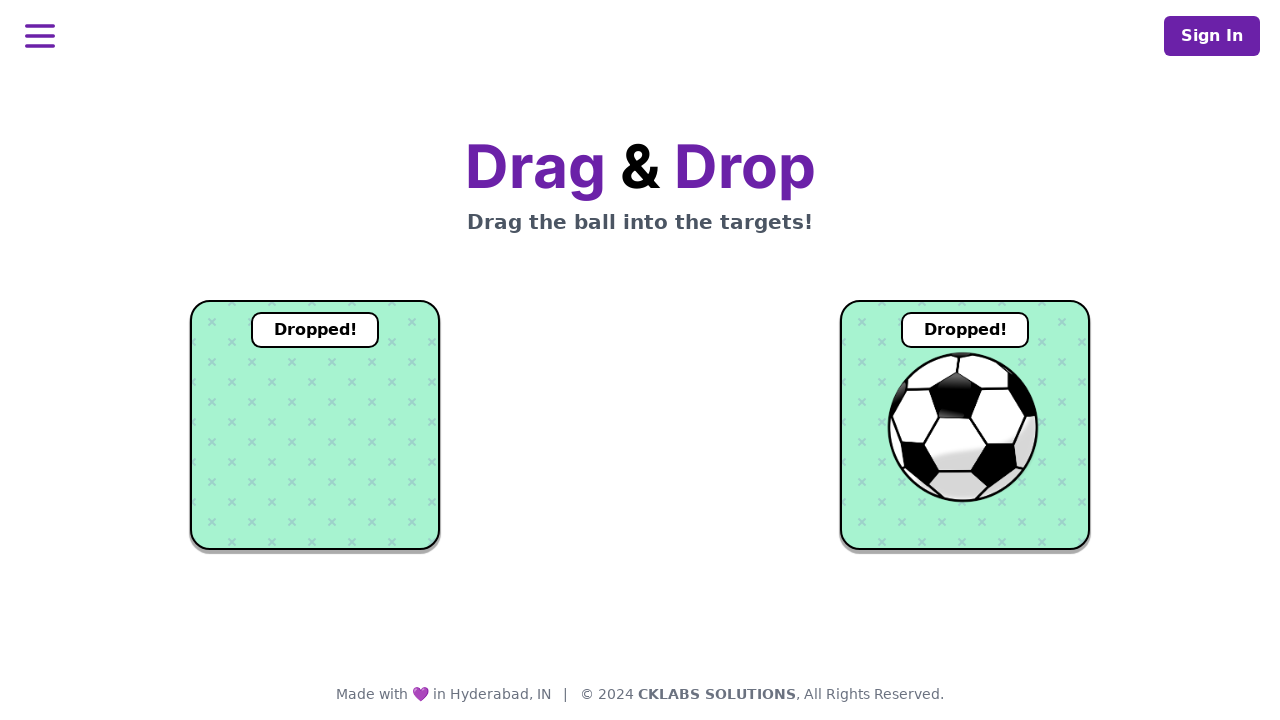

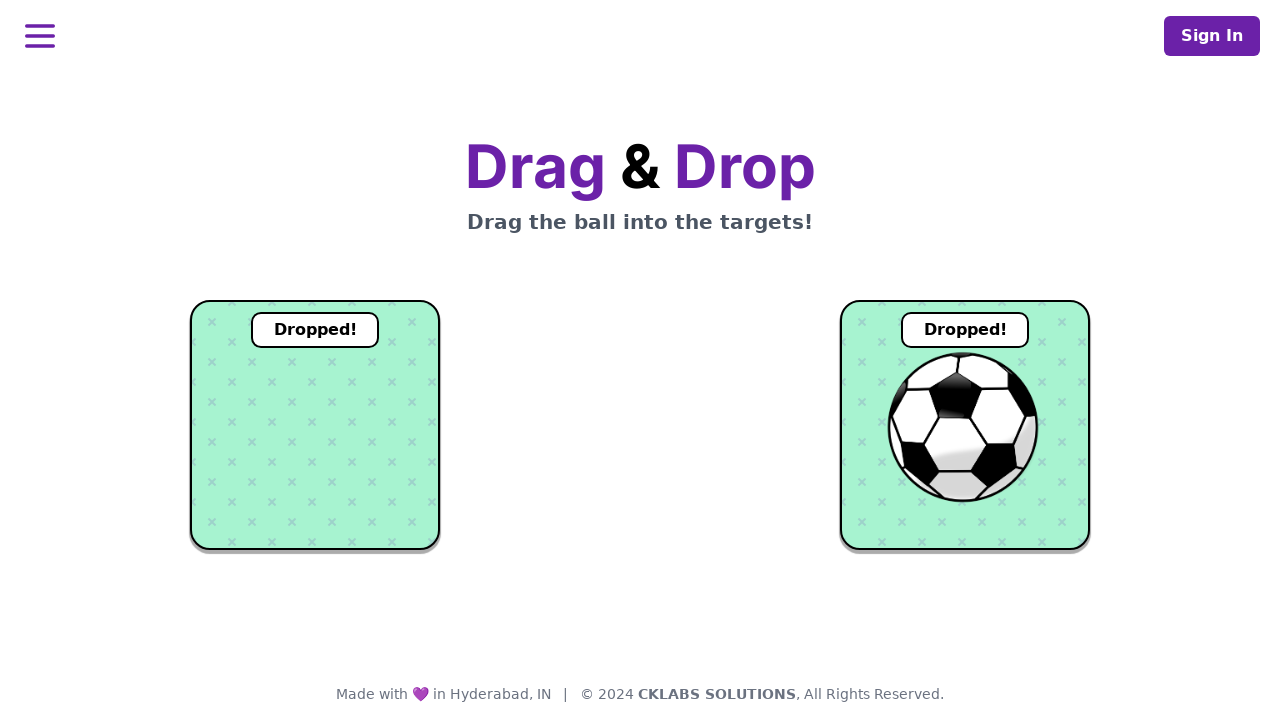